Tests a math challenge form by reading an input value, calculating log(abs(12*sin(x))), filling in the answer, checking a checkbox, clicking a radio button (with scroll), and submitting the form.

Starting URL: http://SunInJuly.github.io/execute_script.html

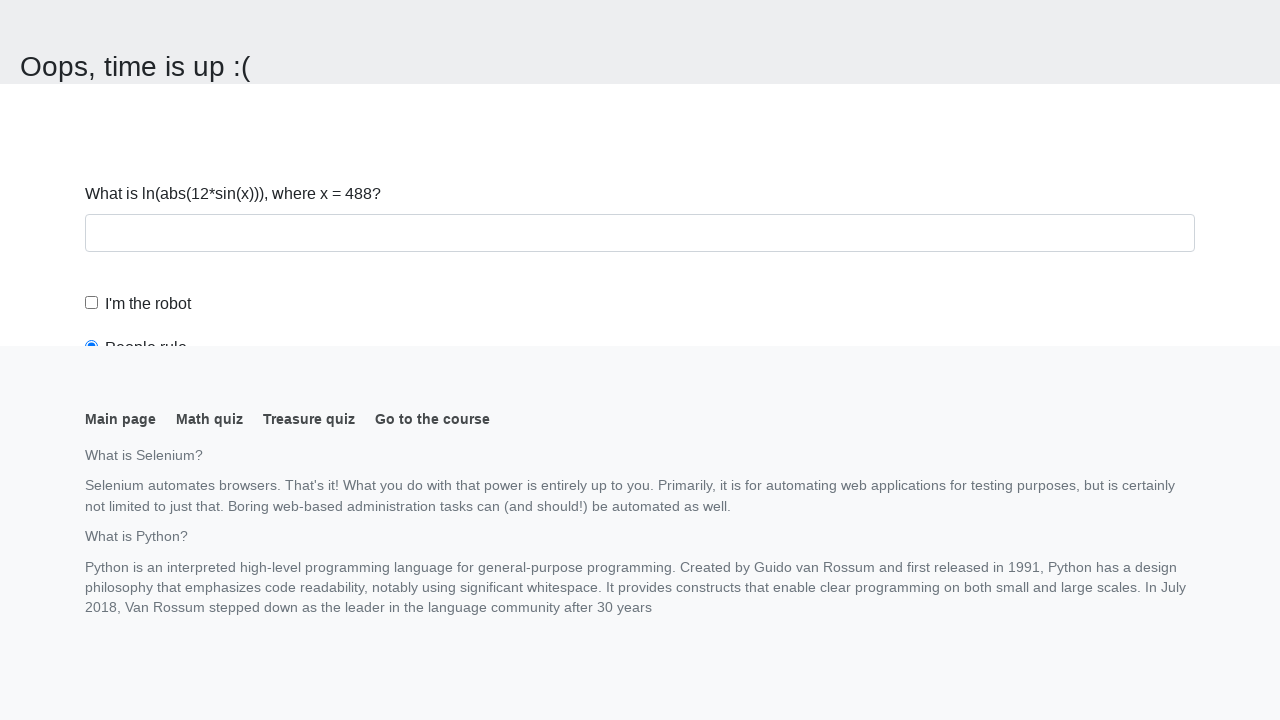

Navigated to math challenge form page
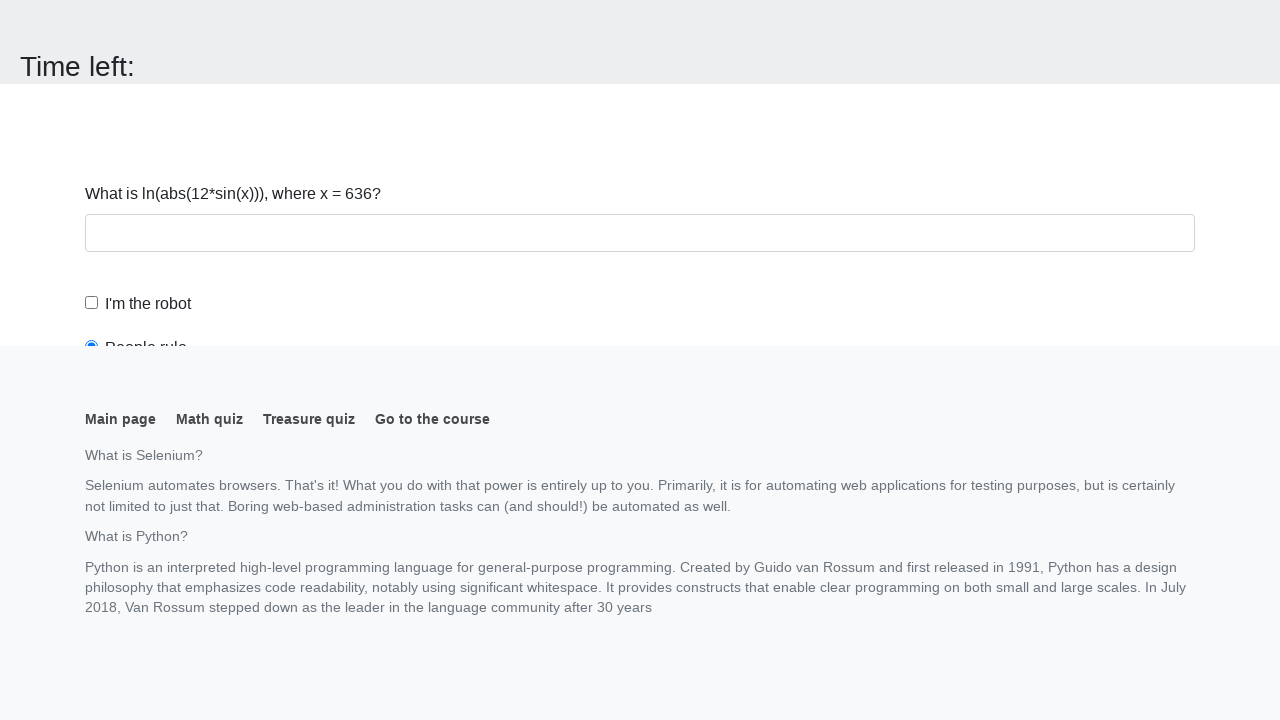

Read input value from #input_value element
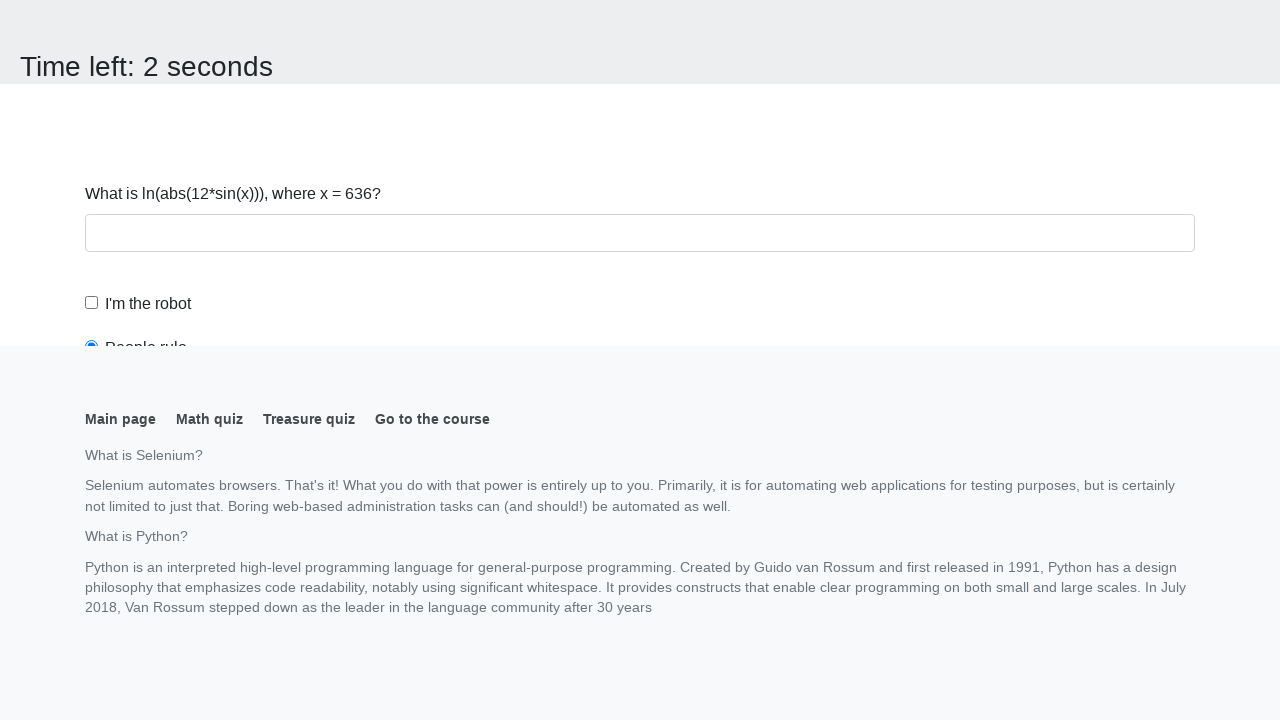

Calculated log(abs(12*sin(636))) = 2.4699519955772917
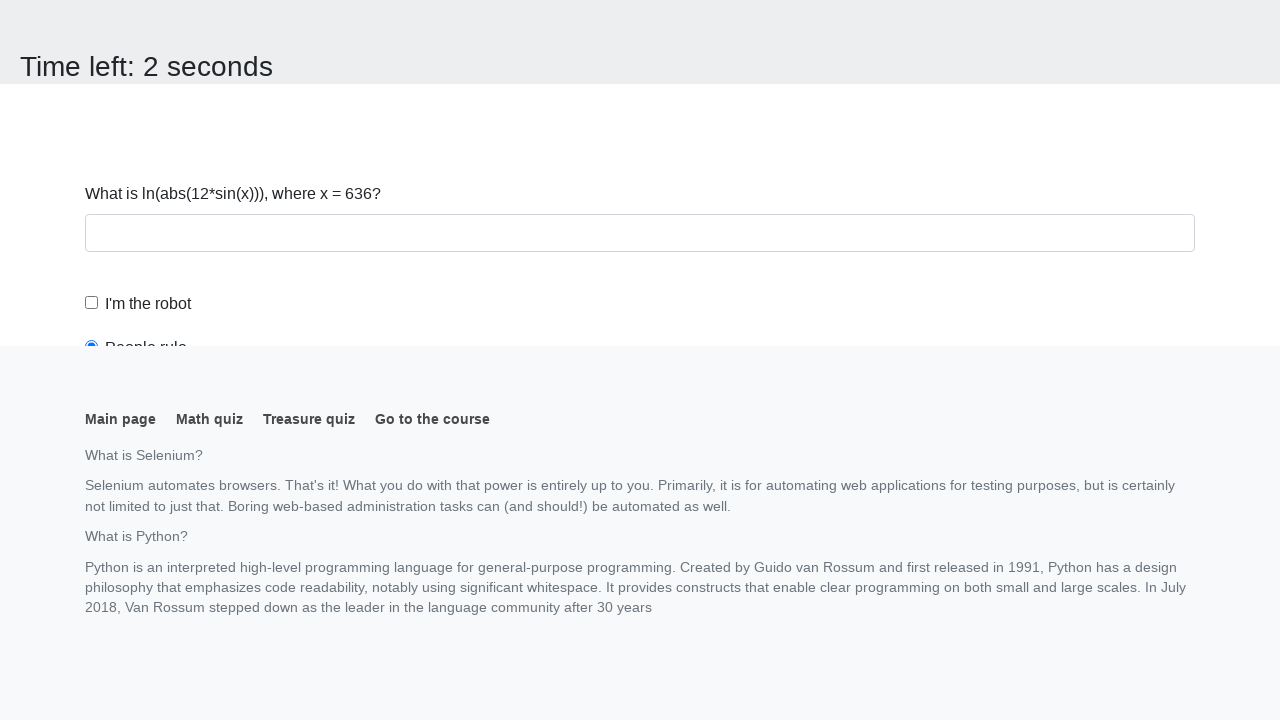

Filled answer field with calculated result on #answer
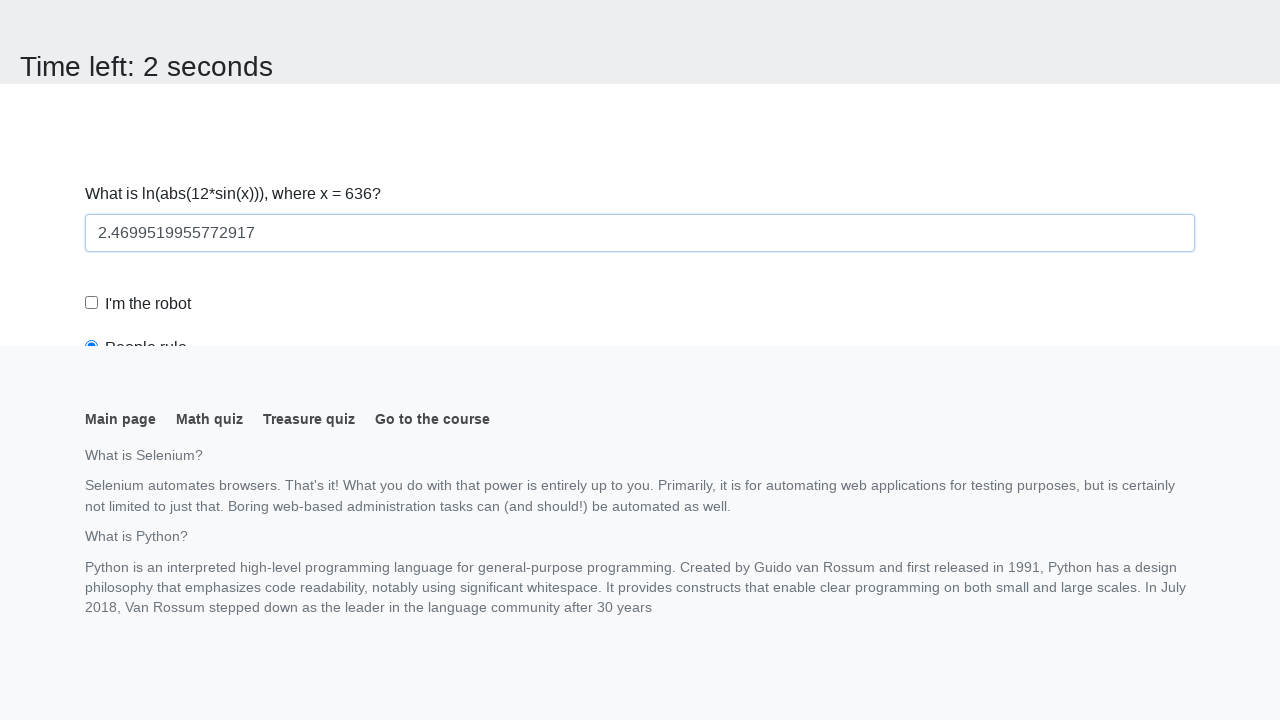

Clicked robot checkbox at (92, 303) on #robotCheckbox
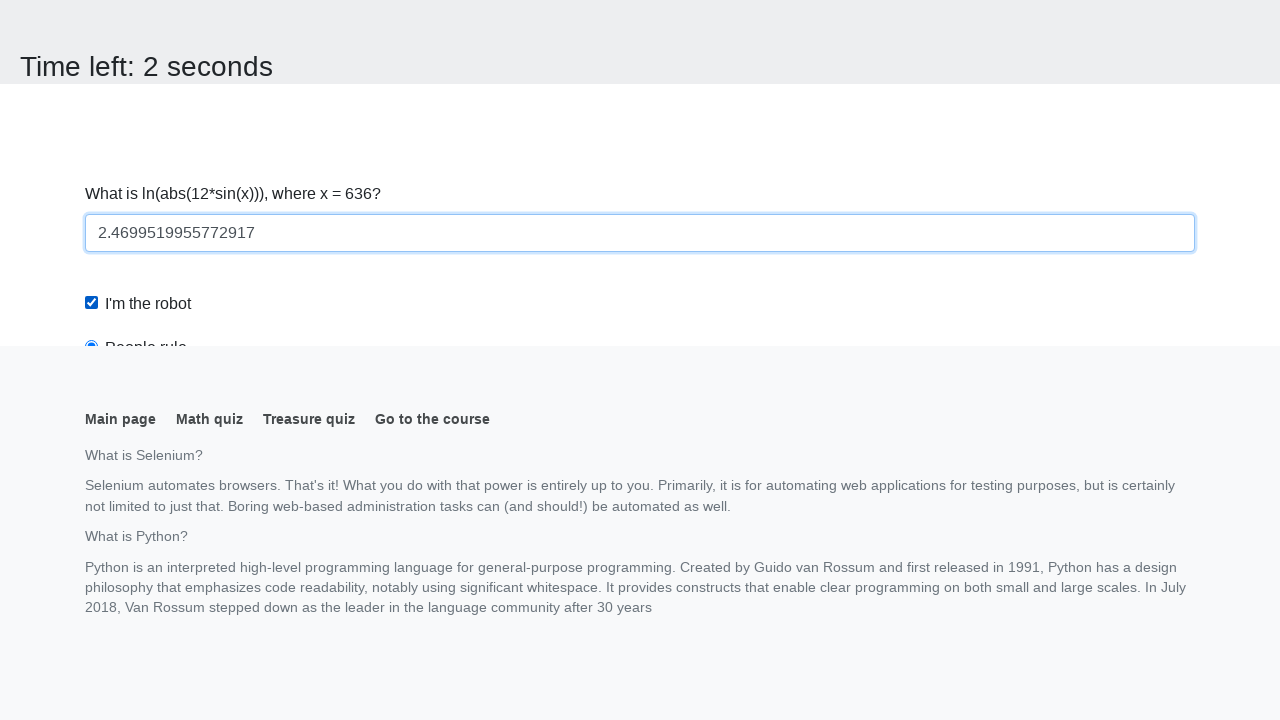

Scrolled to #robotsRule radio button
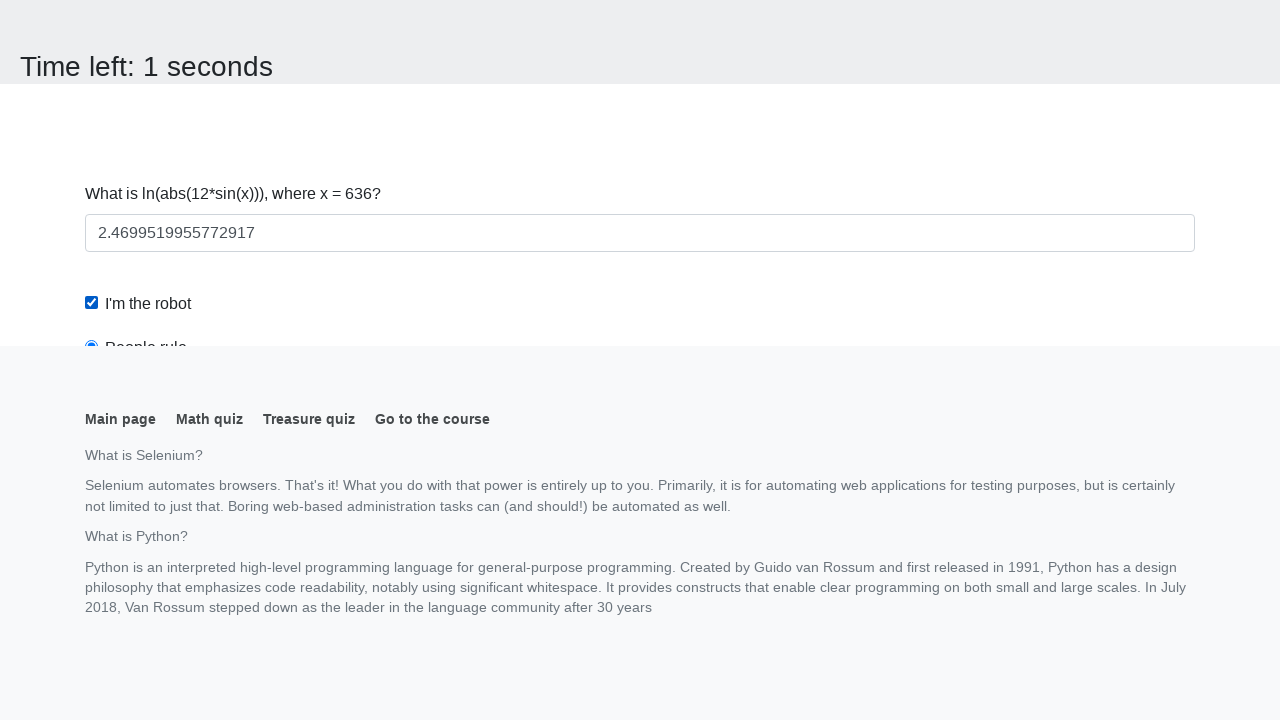

Clicked #robotsRule radio button at (92, 7) on #robotsRule
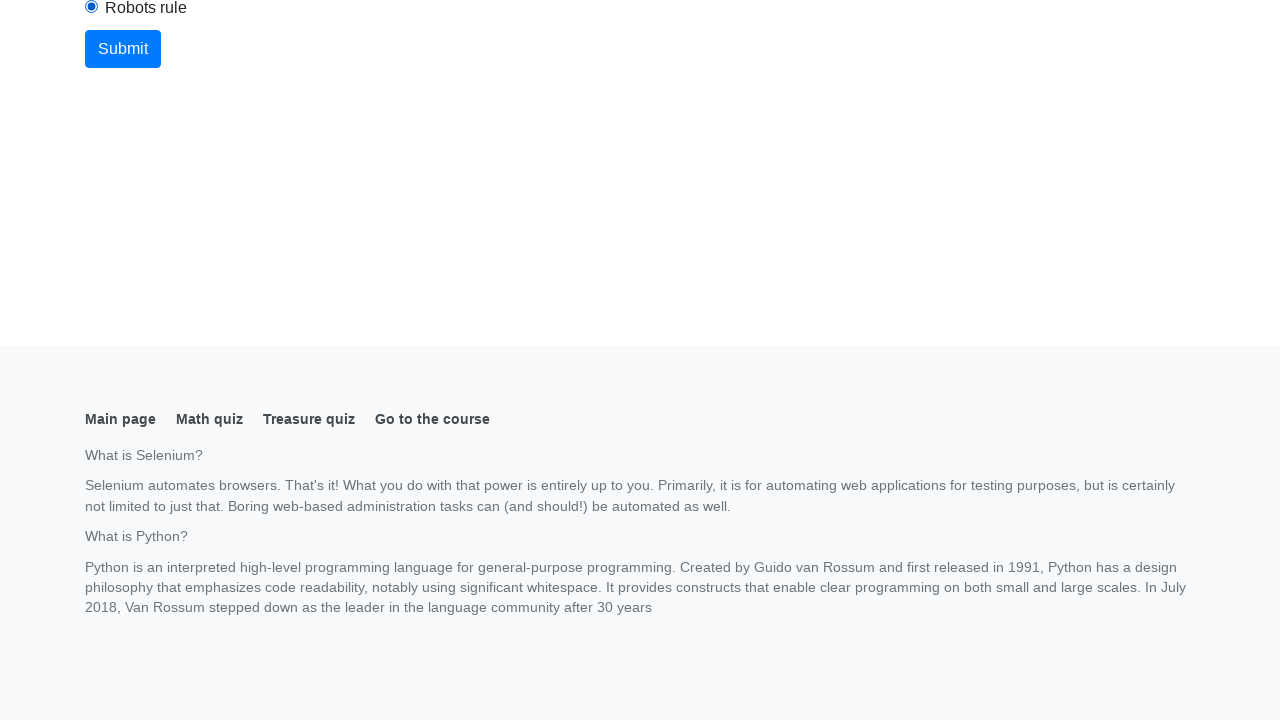

Clicked submit button to submit form at (123, 49) on .btn
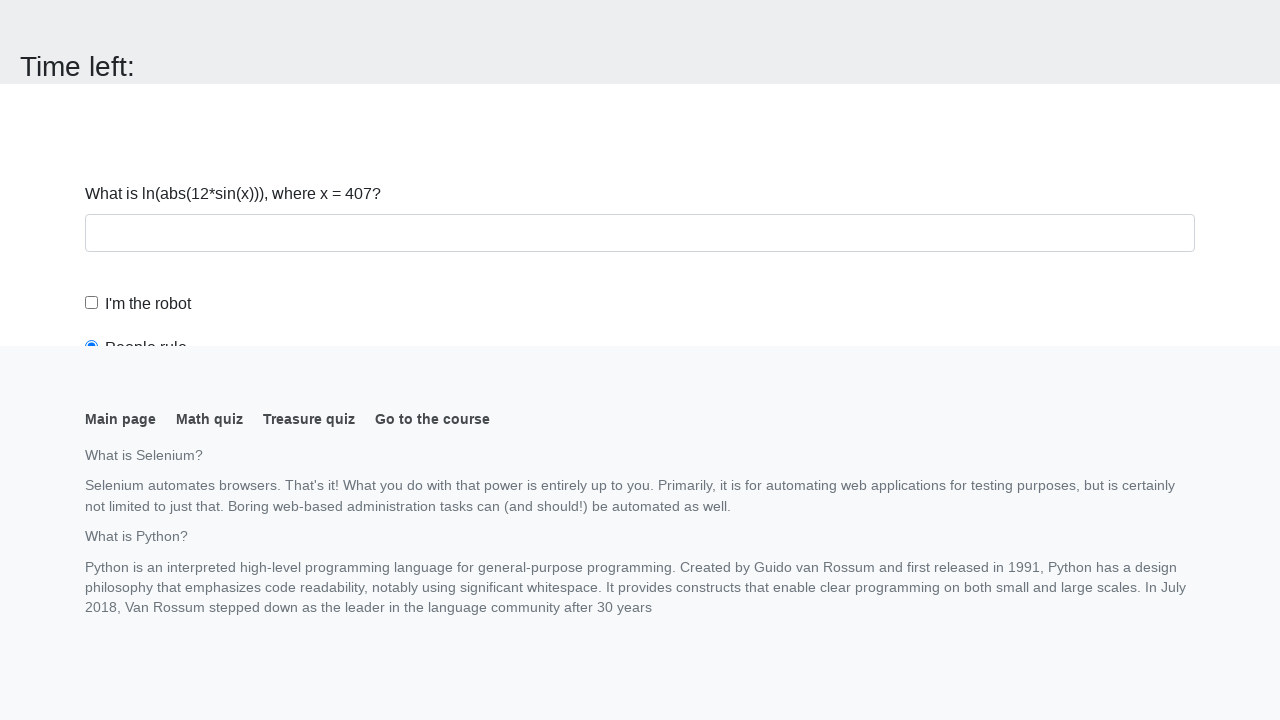

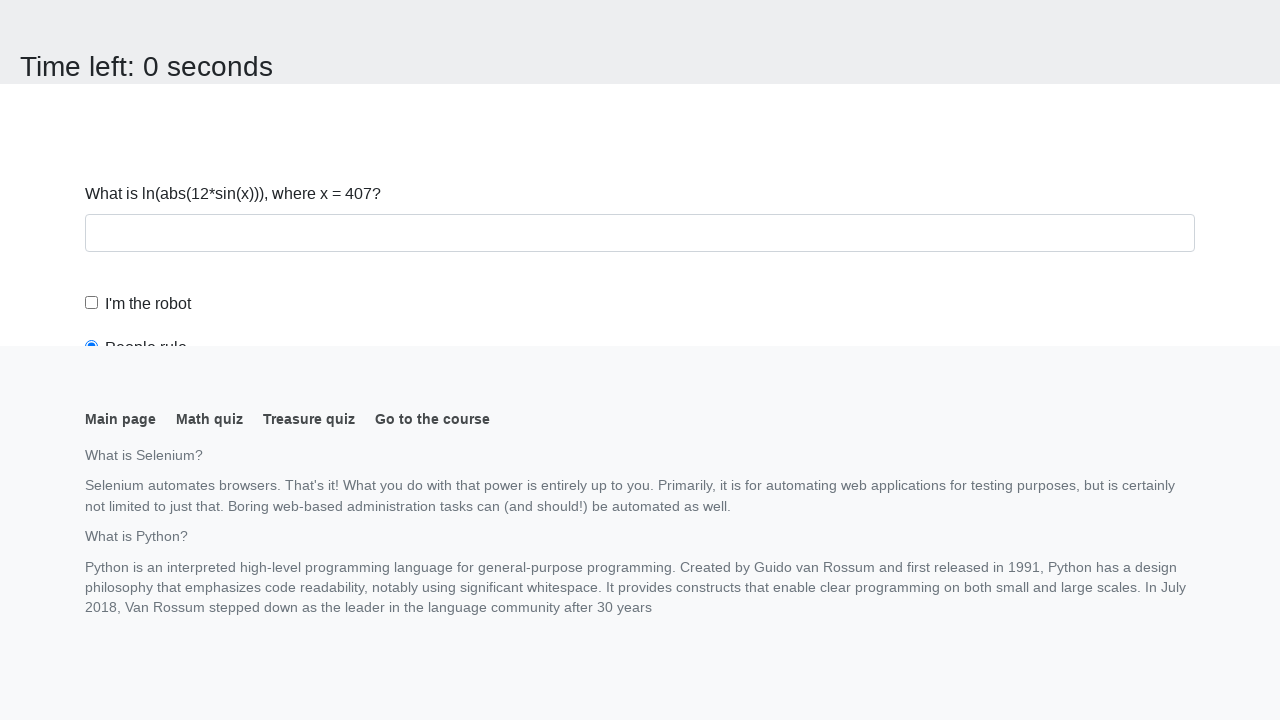